Tests file download page by verifying download links are present and clickable

Starting URL: http://the-internet.herokuapp.com/download

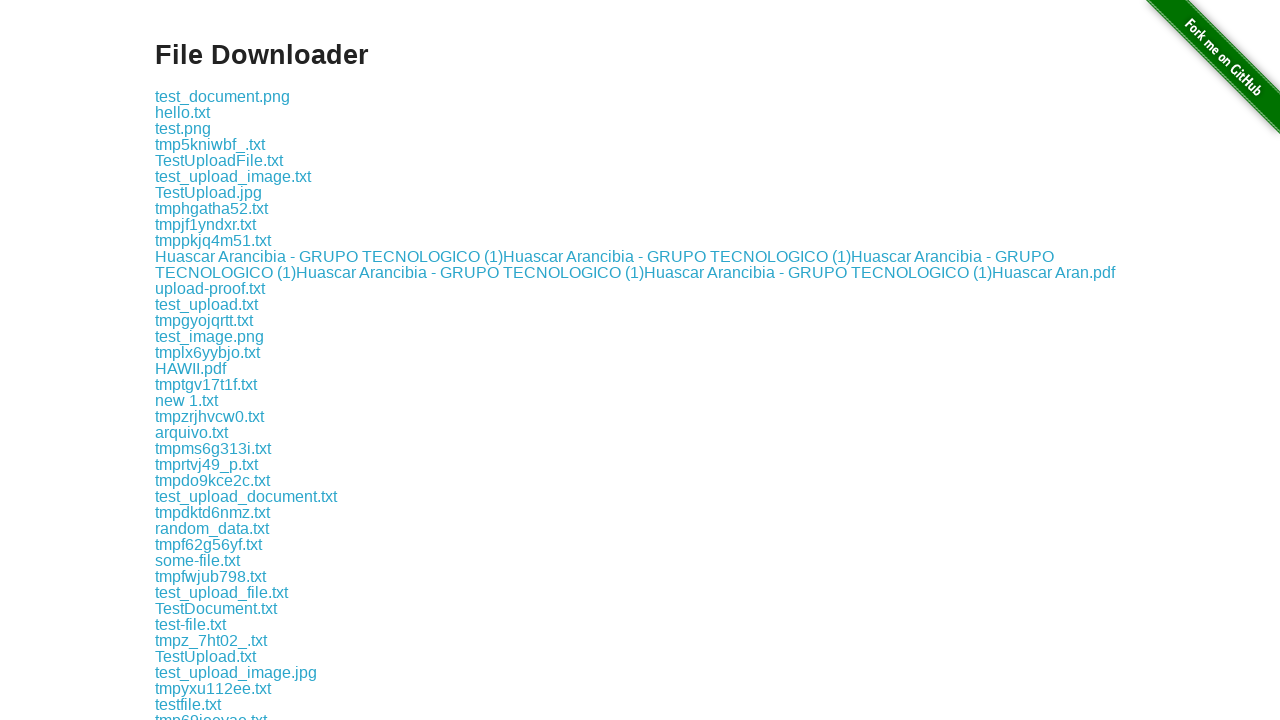

Waited for example section to load
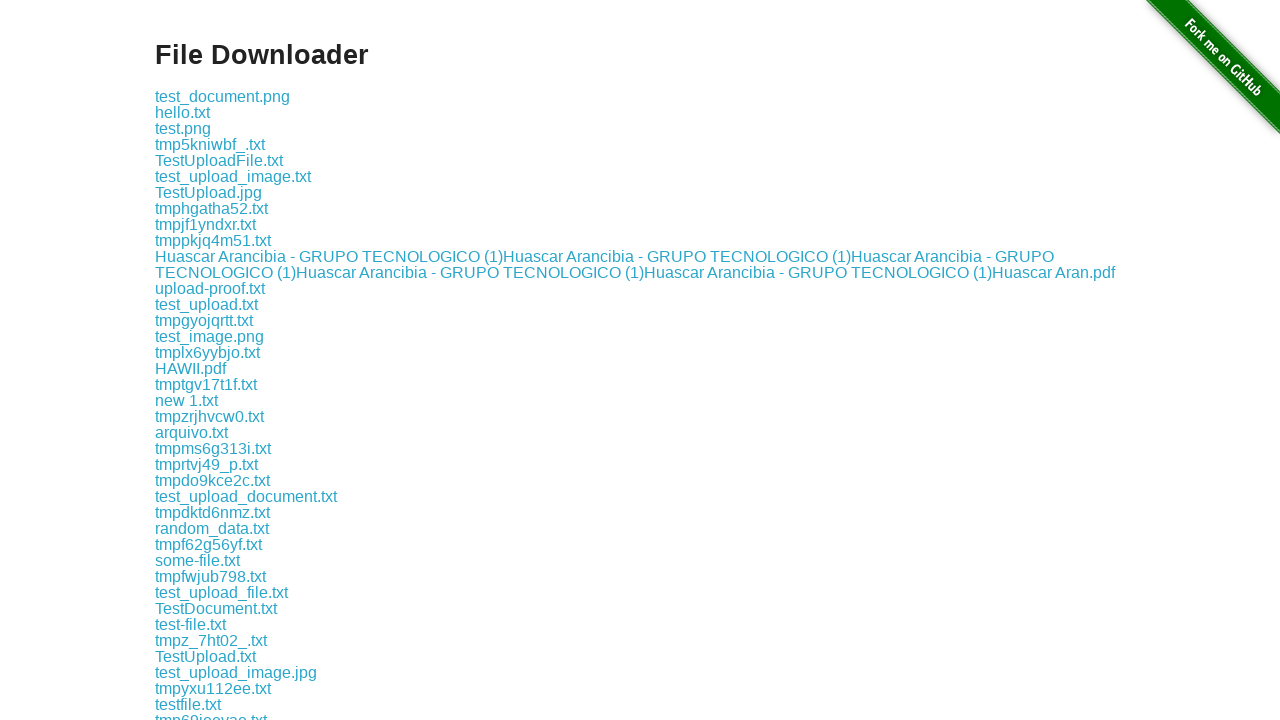

Waited for download links to be present
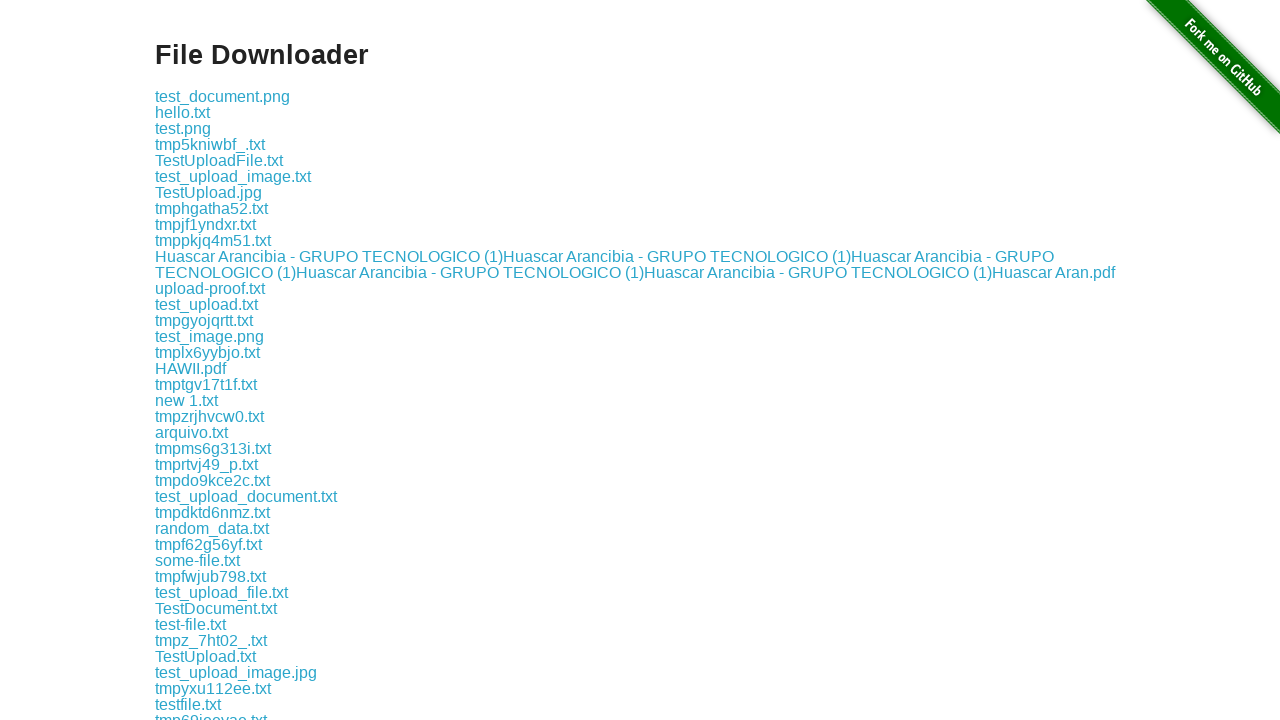

Clicked the first download link at (222, 96) on .example a >> nth=0
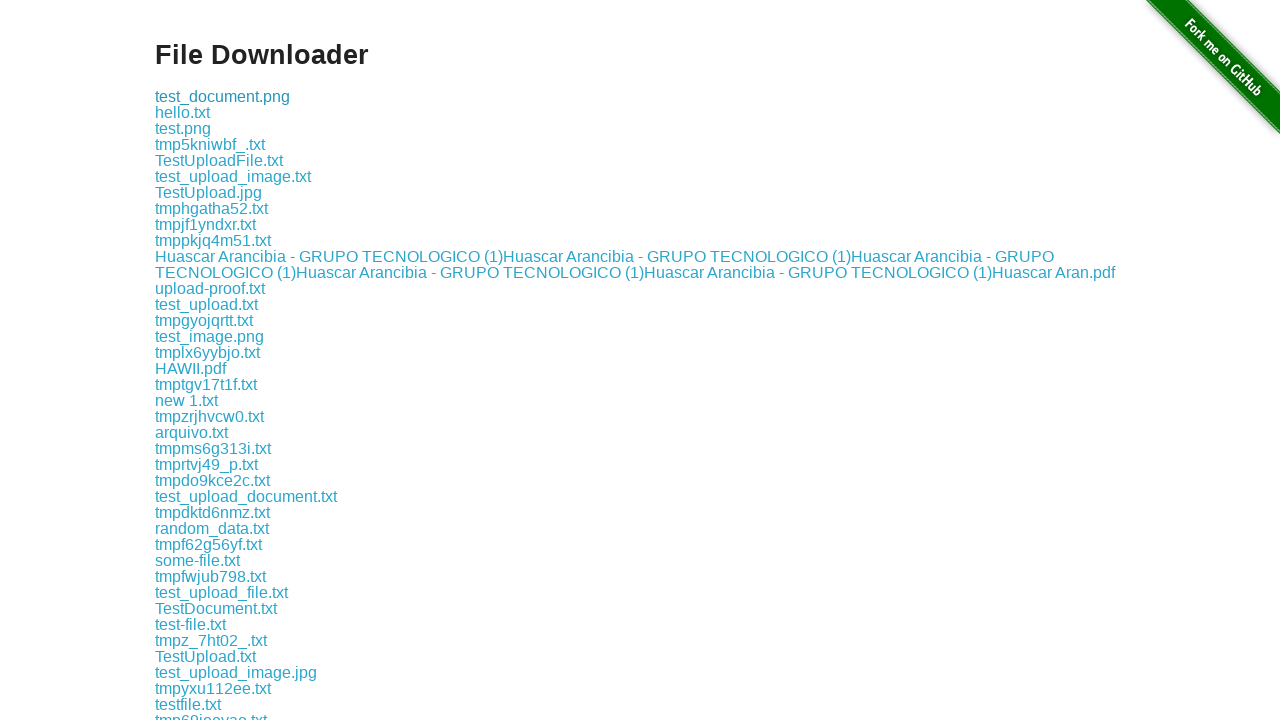

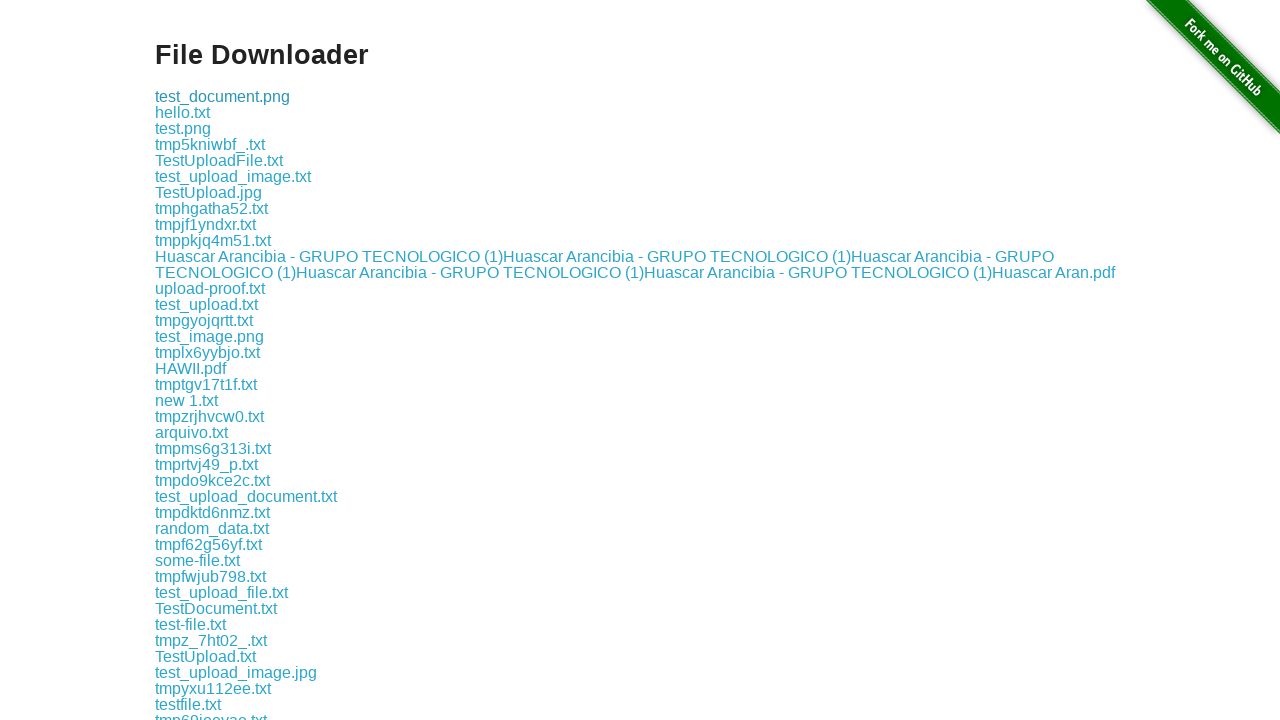